Tests dynamic dropdown/autocomplete functionality by typing a partial country name and selecting the matching option from the suggestion list

Starting URL: https://rahulshettyacademy.com/AutomationPractice/

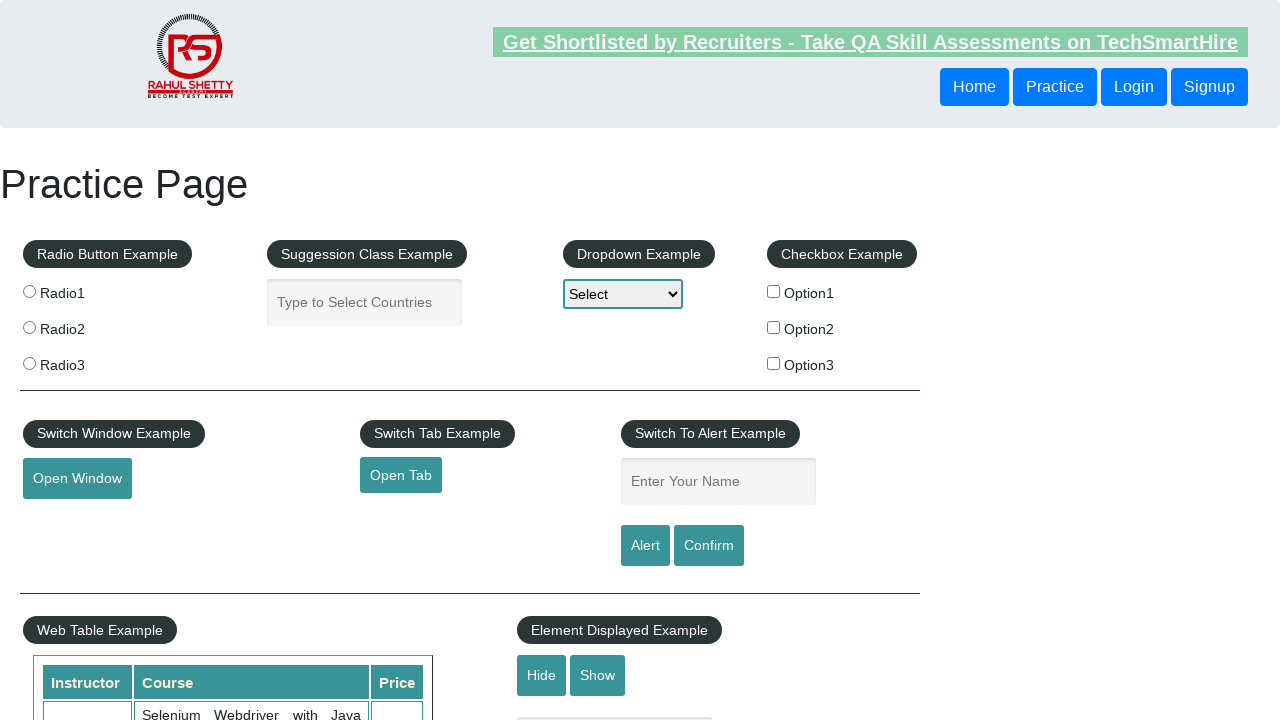

Filled autocomplete field with 'ind' to trigger dynamic dropdown on #autocomplete
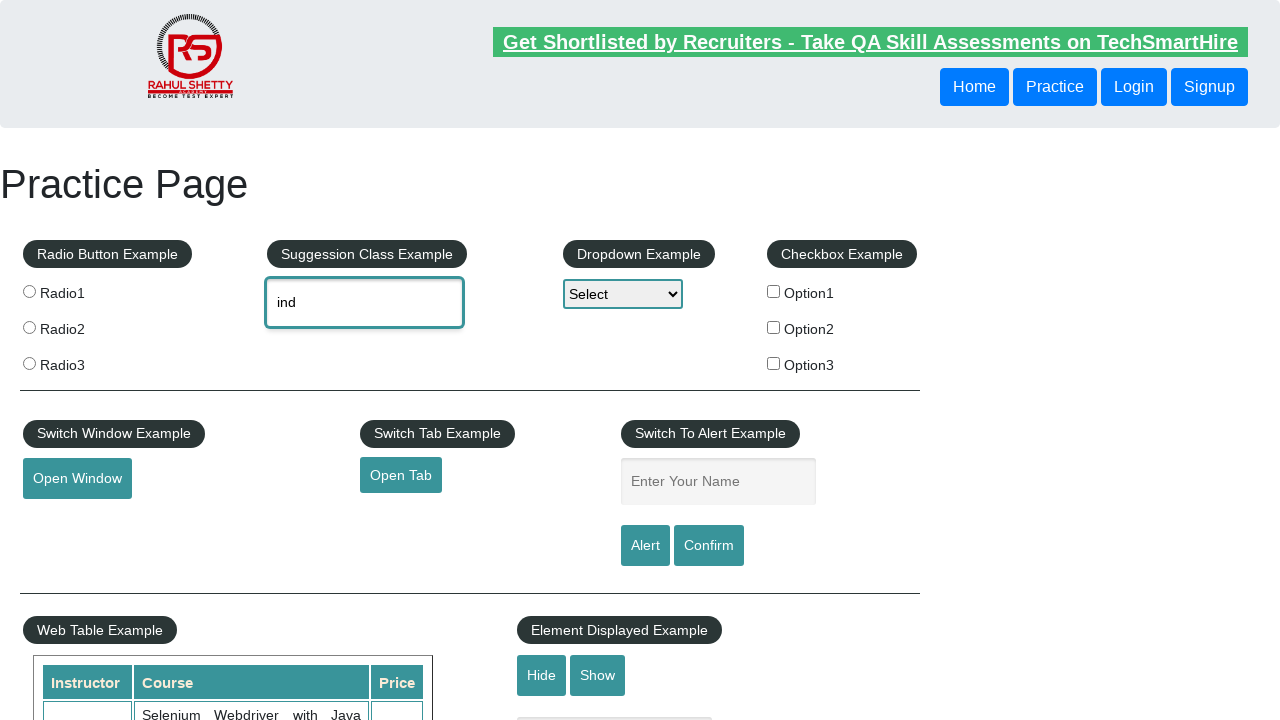

Autocomplete suggestions loaded
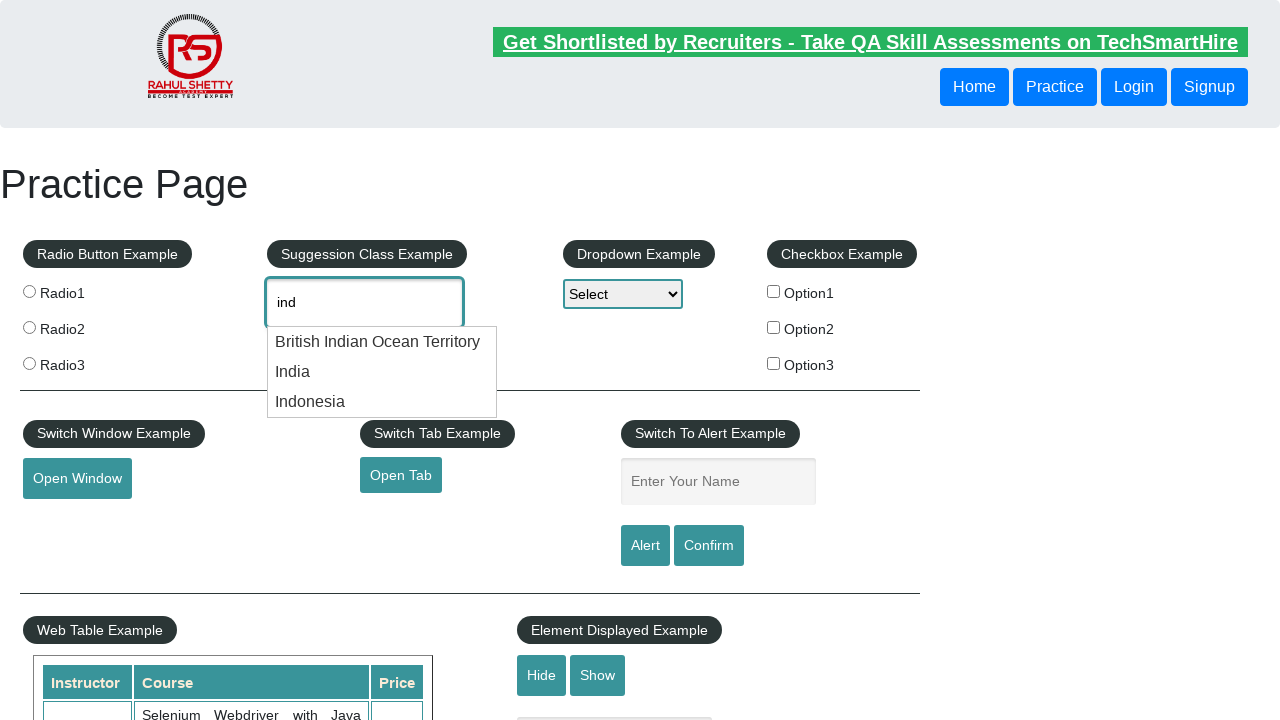

Selected 'India' from the autocomplete dropdown suggestions at (382, 372) on li.ui-menu-item >> nth=1
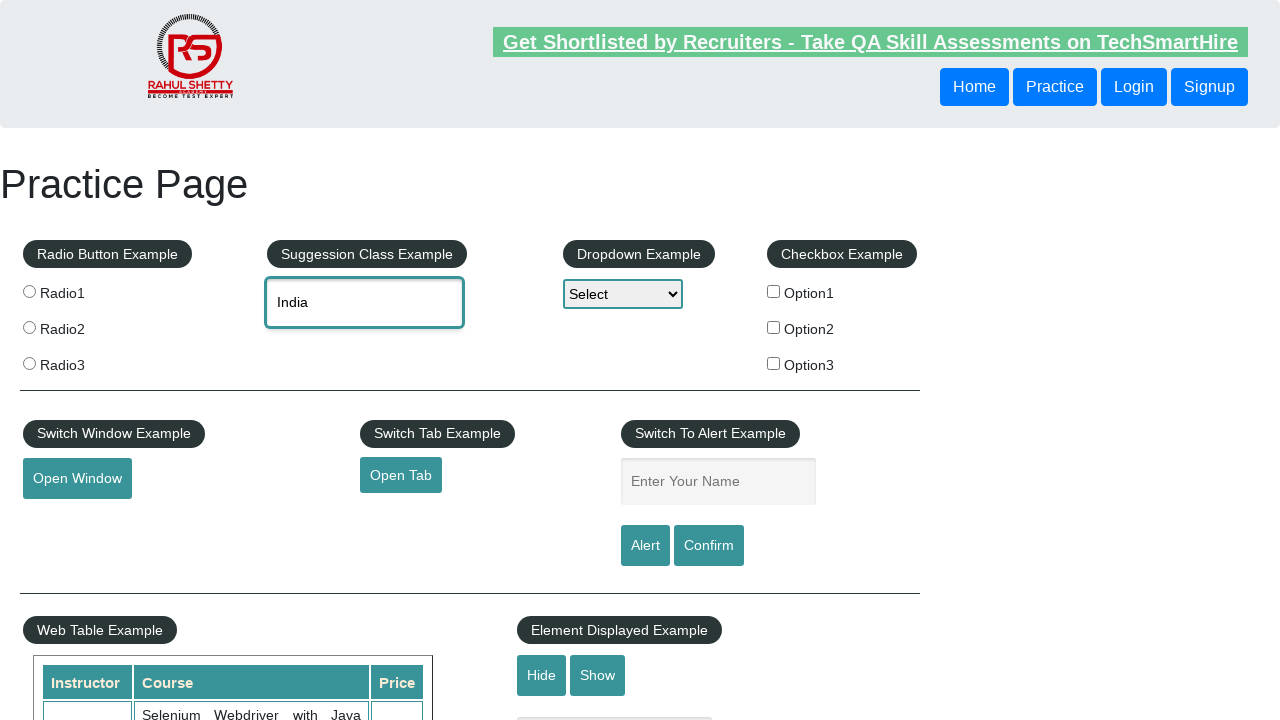

Waited for selection to be processed
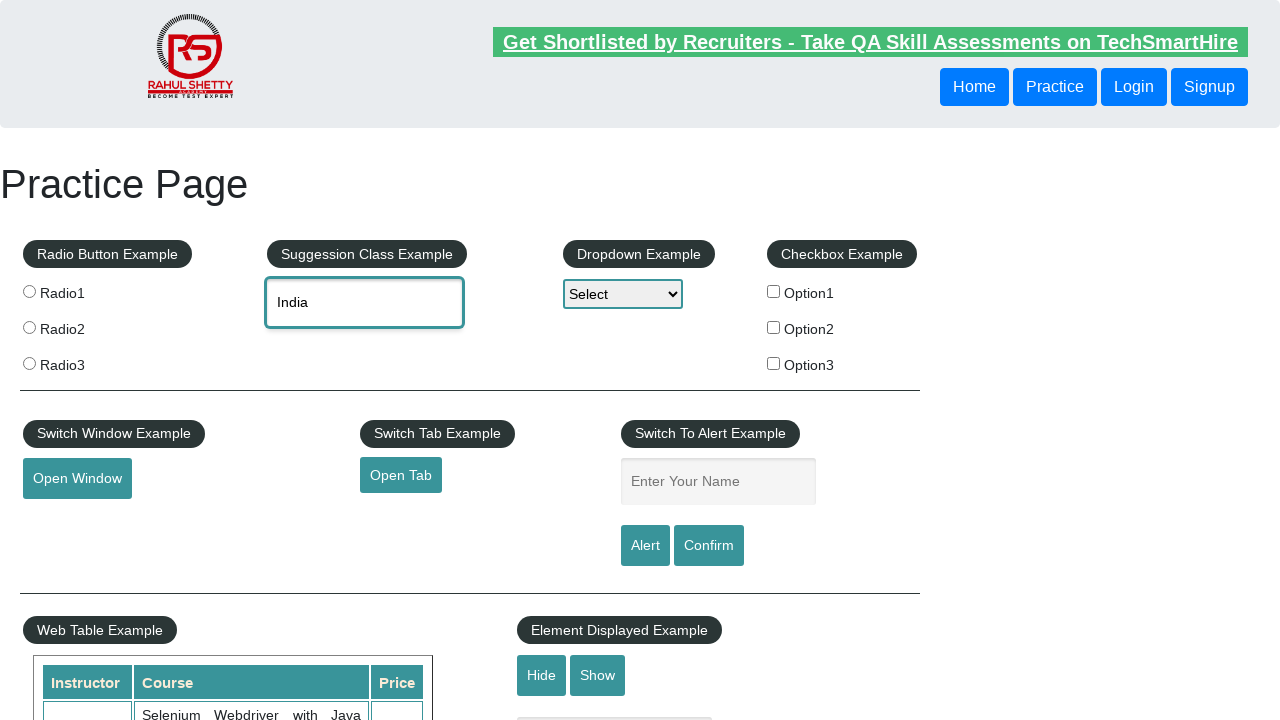

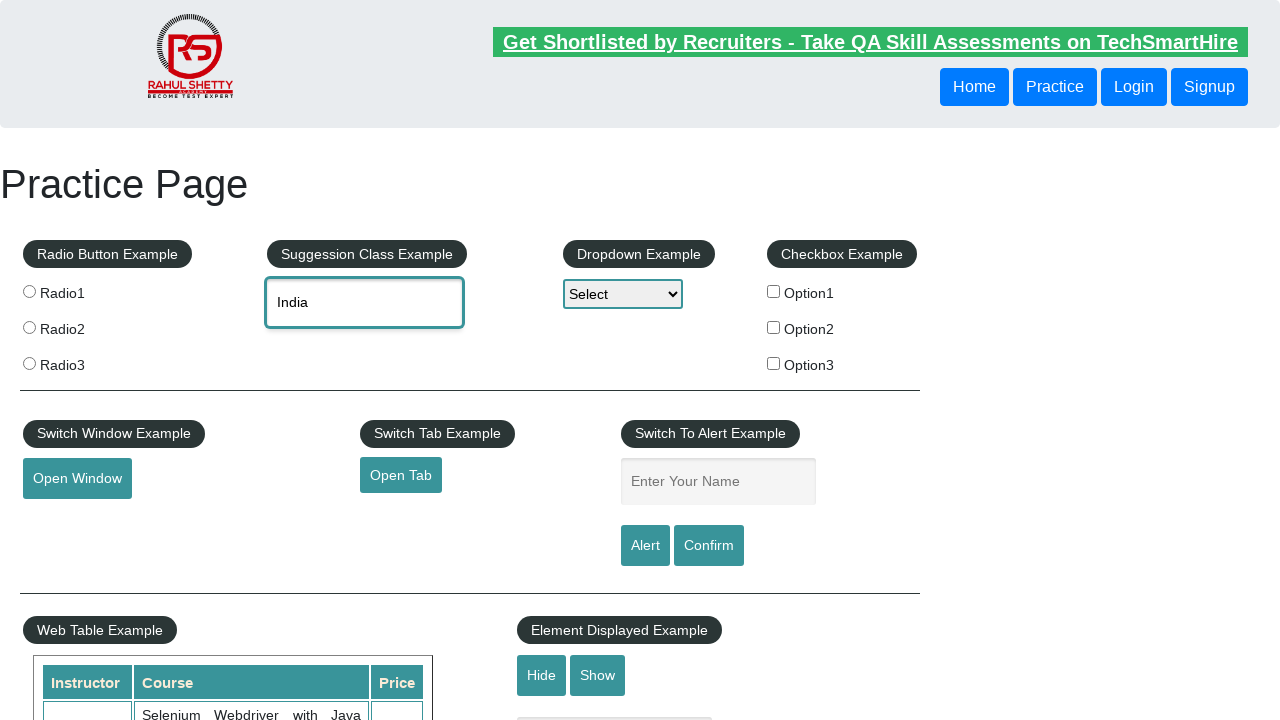